Validates that all three elements of the main logo are displayed: the "A" picture/icon, the "dvantage" text, and the "DEMO" text

Starting URL: https://advantageonlineshopping.com/

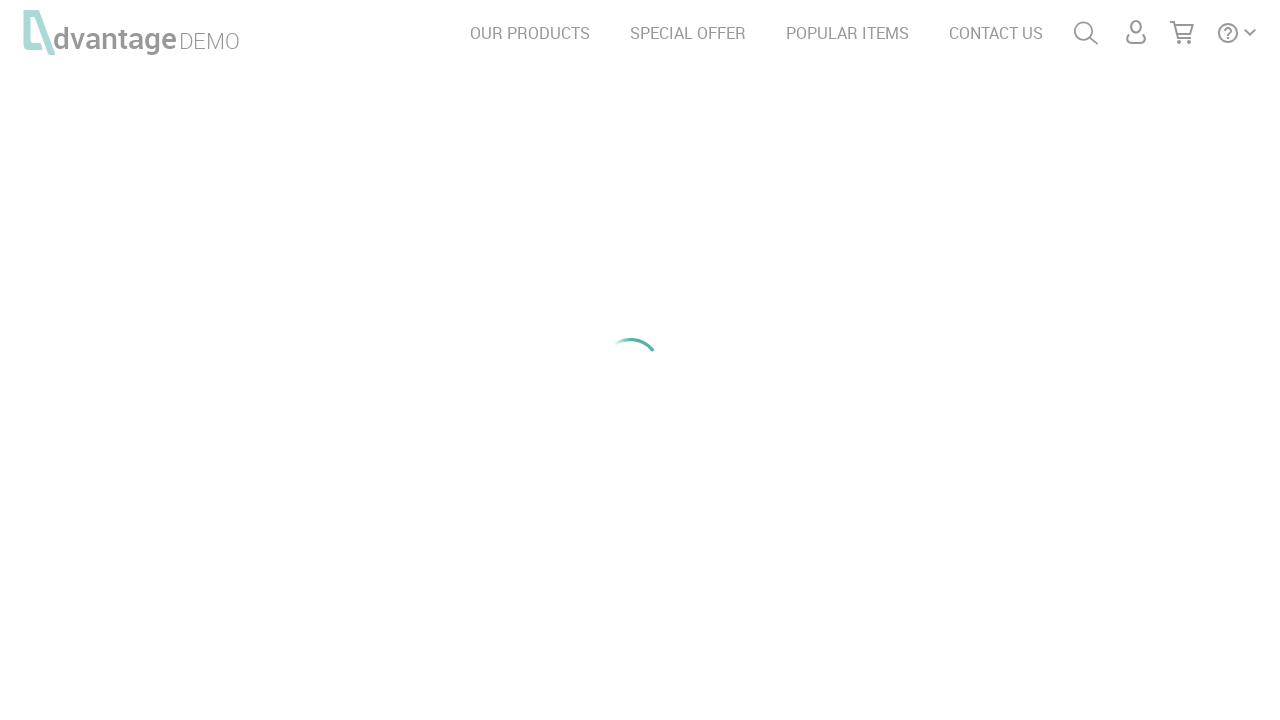

Waited for 'A' logo picture element (#Layer_1) to be present
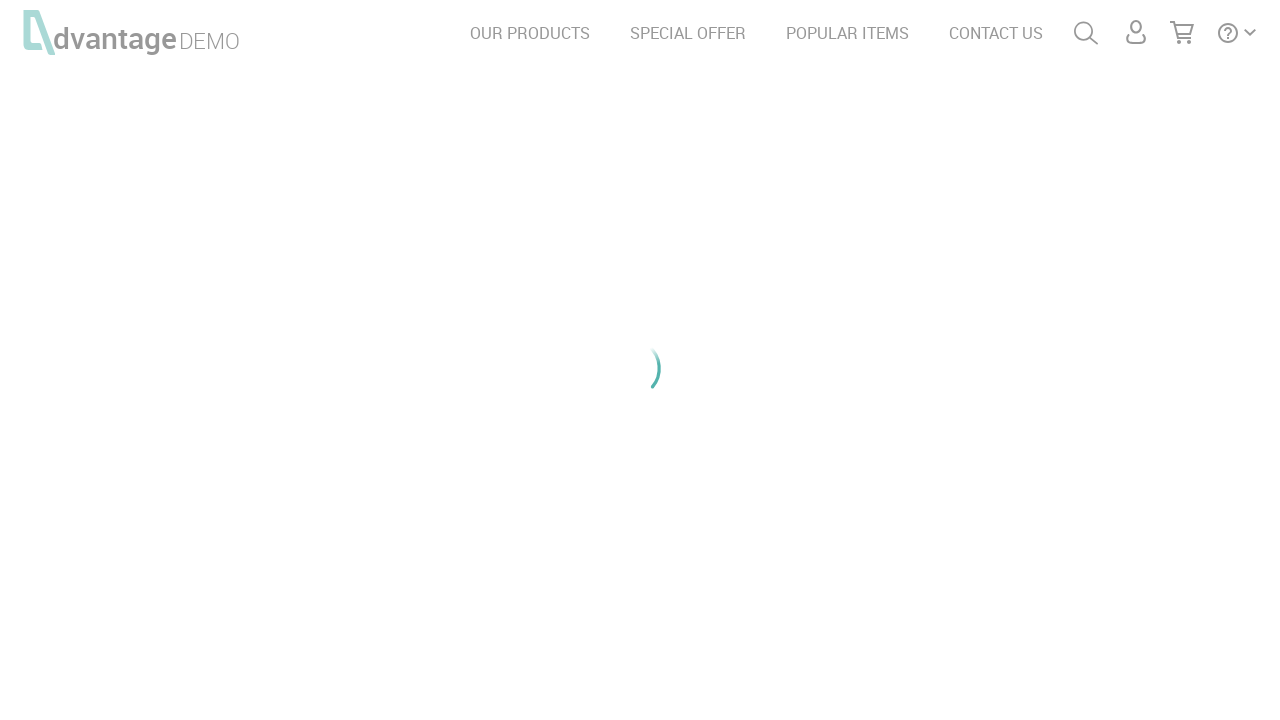

Verified 'A' logo picture element is visible
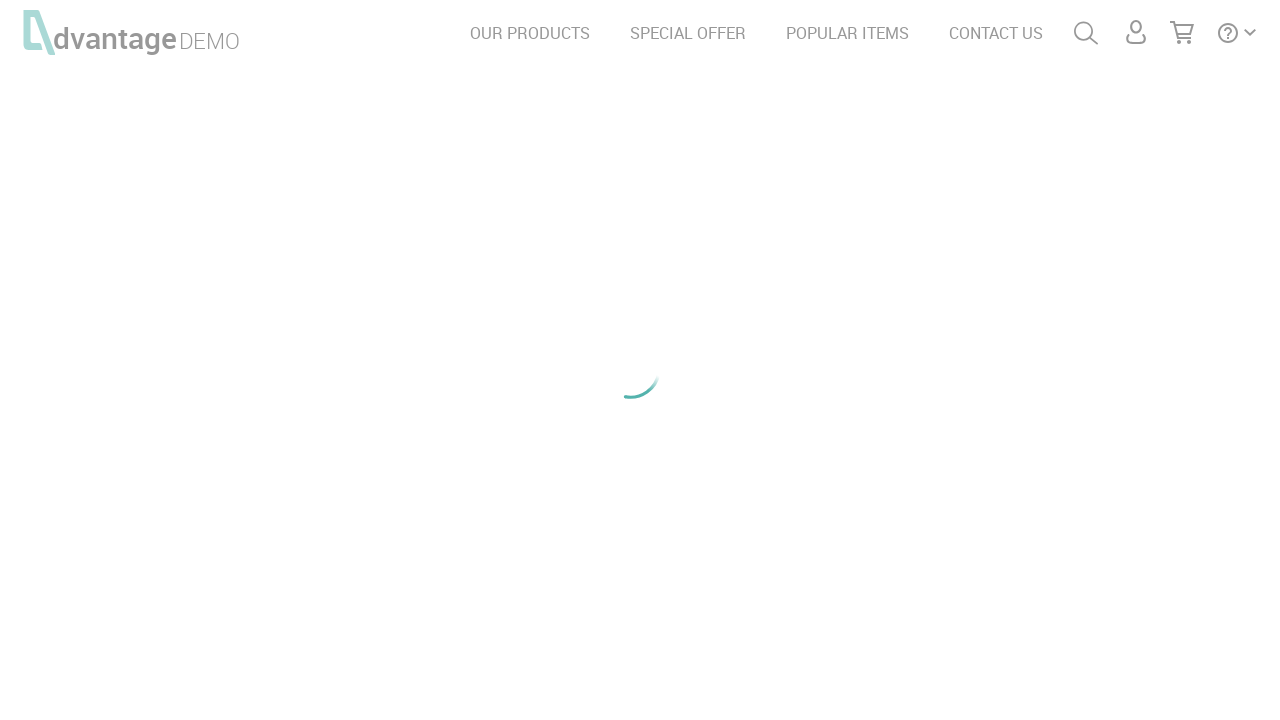

Verified 'dvantage' text element is visible
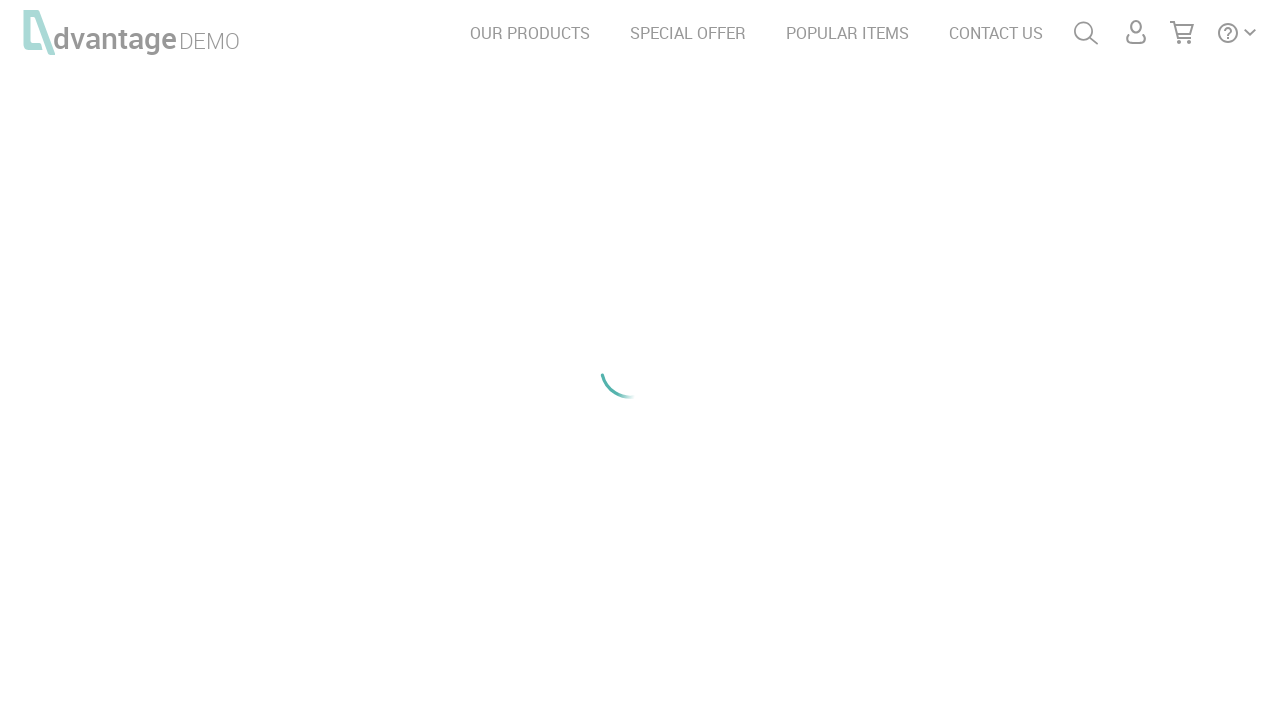

Verified 'DEMO' text element is visible
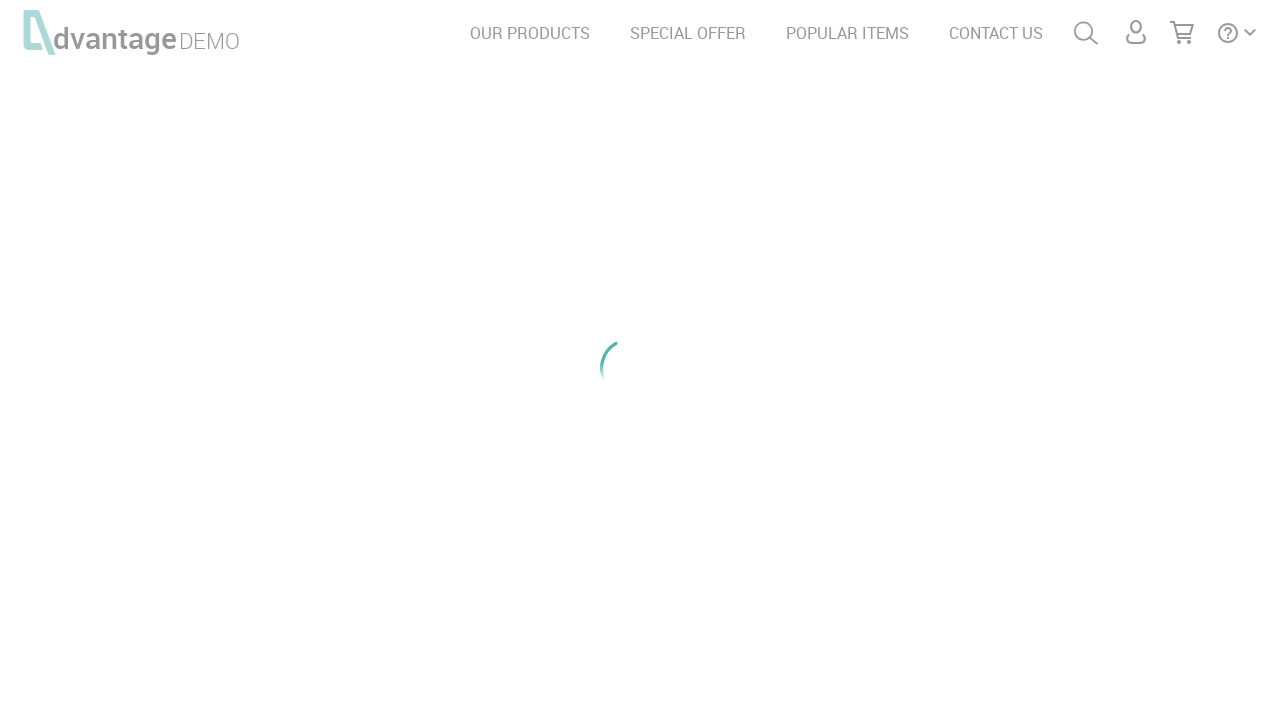

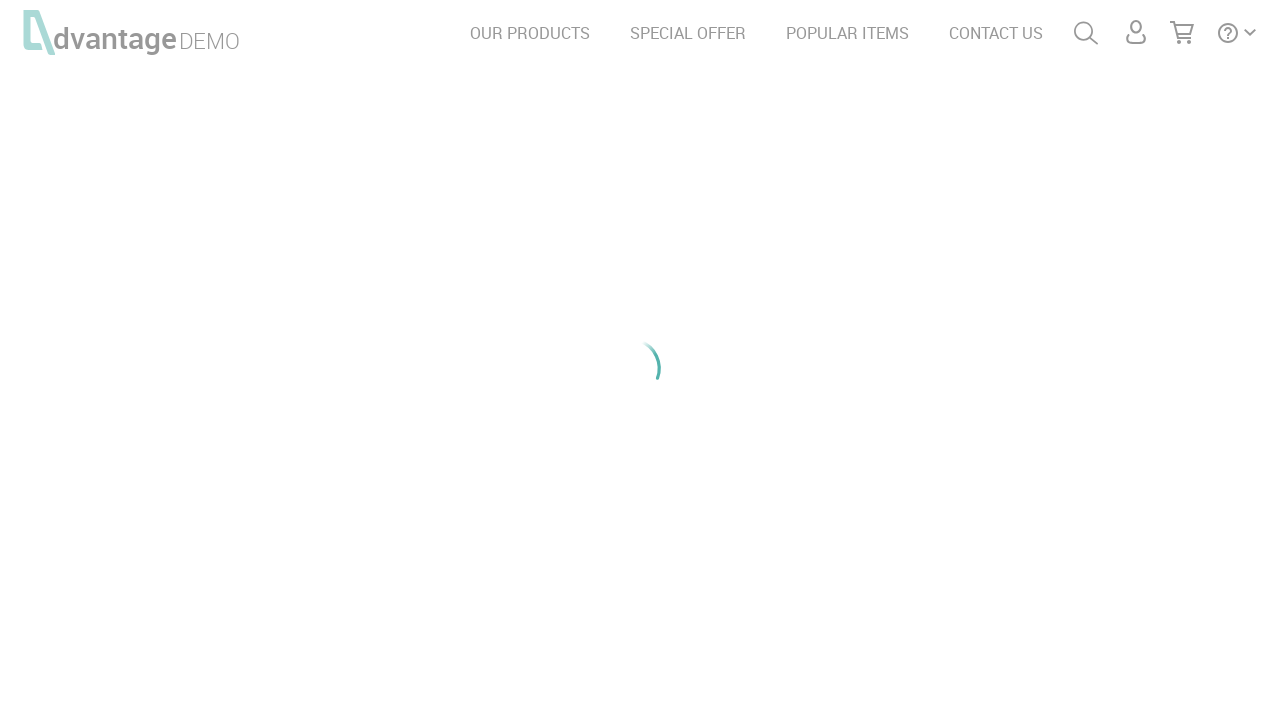